Tests adding a product to cart by finding a product containing "Cucumber" in its name and clicking the ADD TO CART button for that product

Starting URL: https://rahulshettyacademy.com/seleniumPractise/

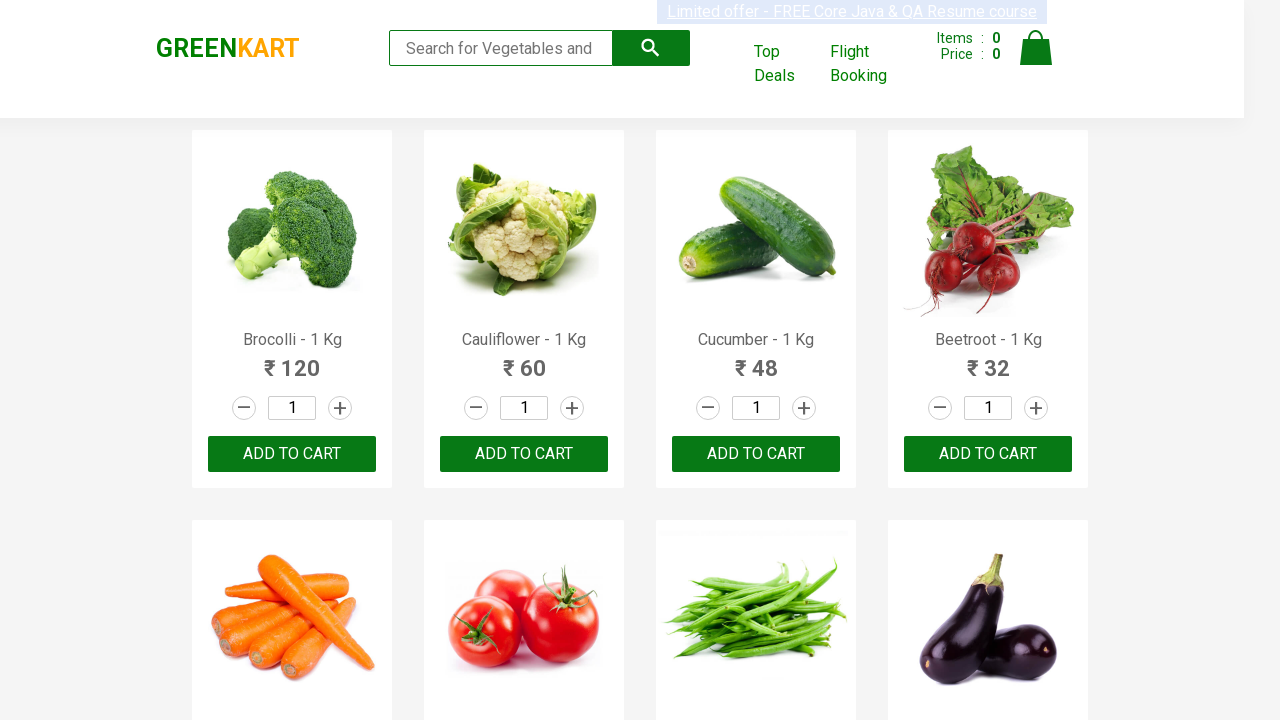

Waited for product names to load
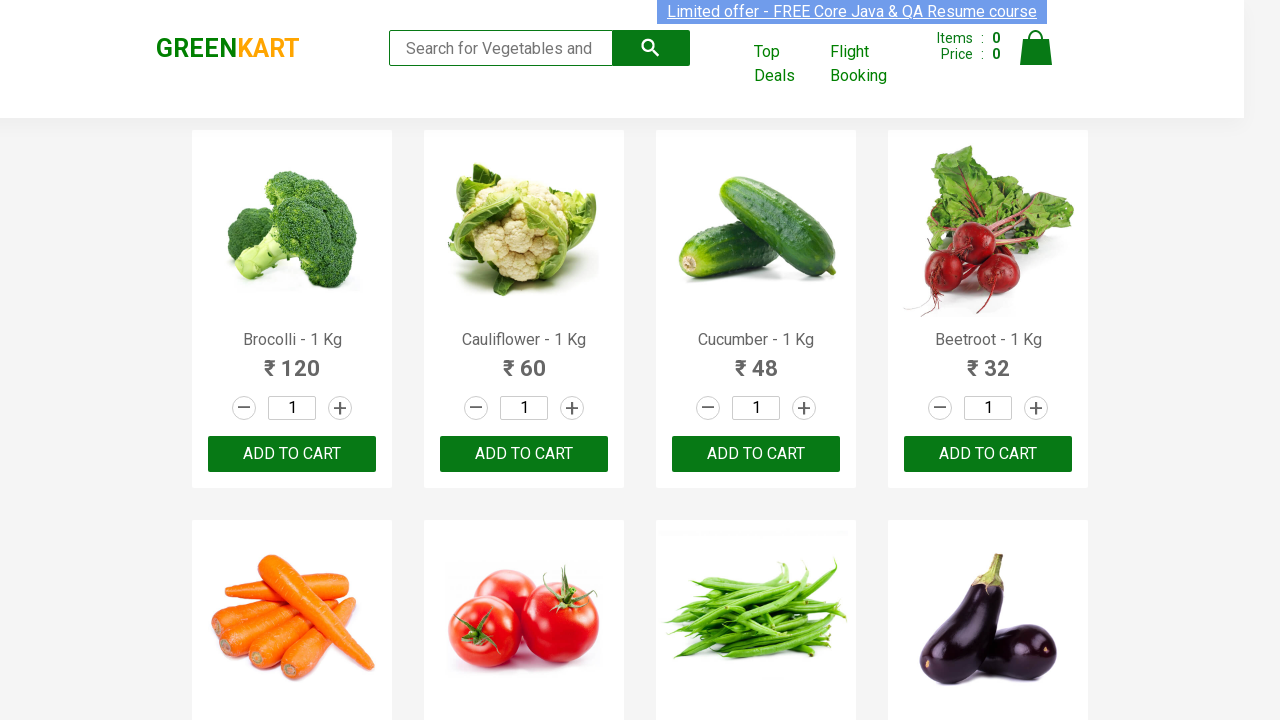

Retrieved all product names from the page
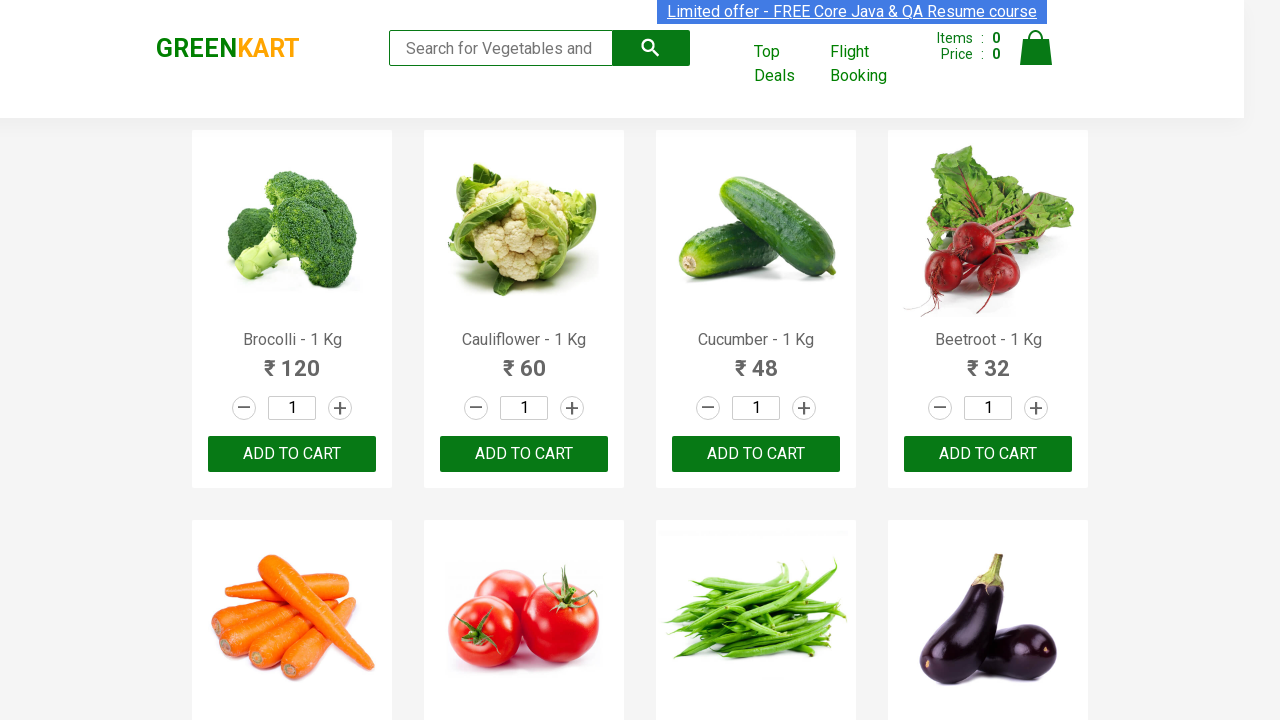

Checked product at index 0: Brocolli - 1 Kg
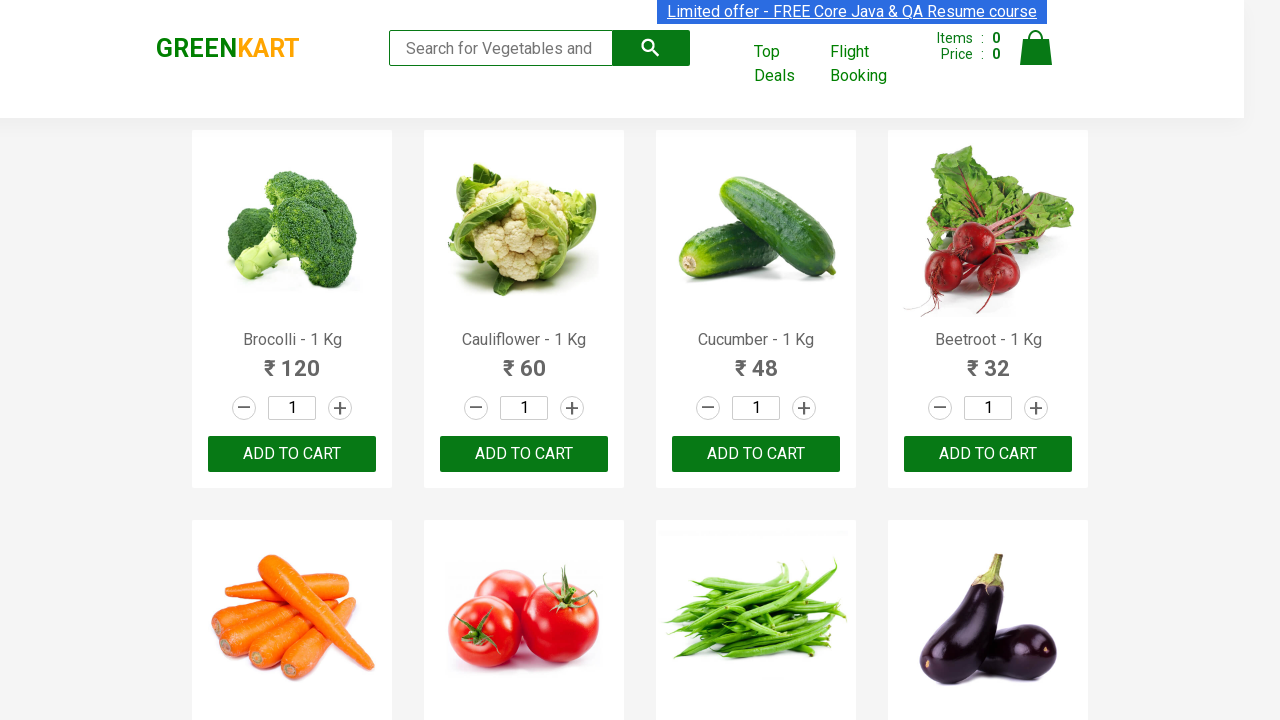

Checked product at index 1: Cauliflower - 1 Kg
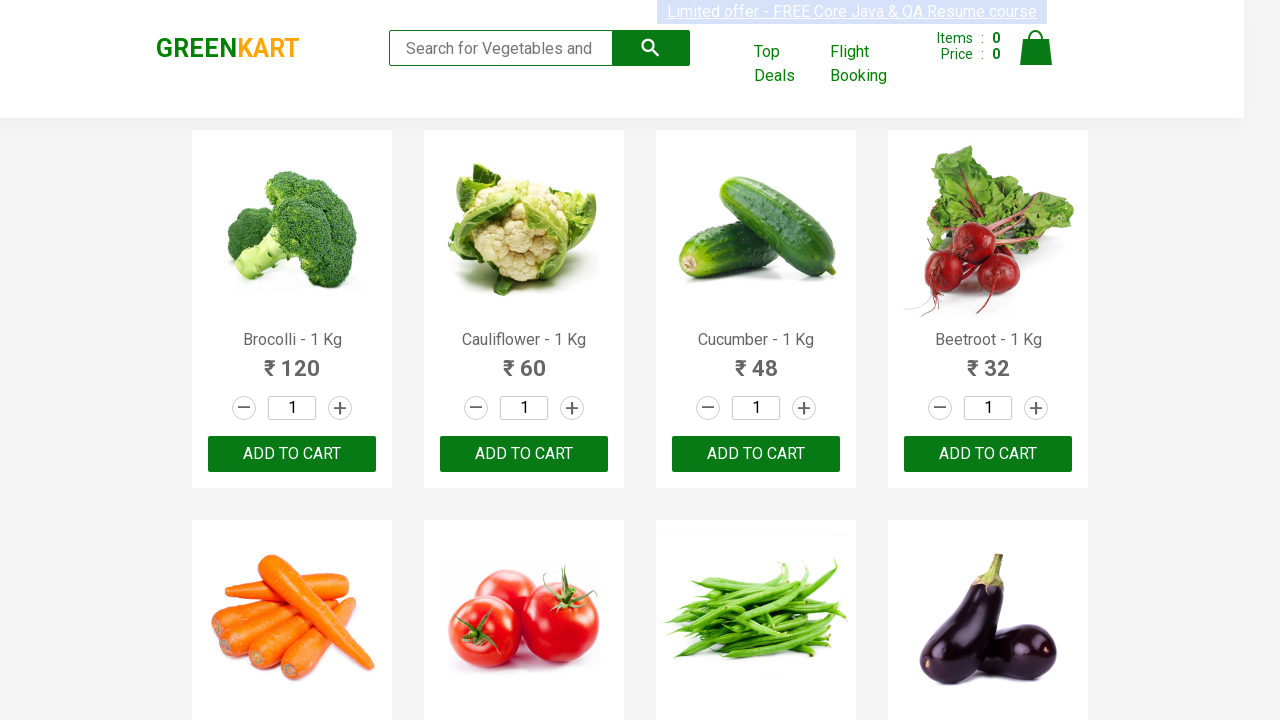

Checked product at index 2: Cucumber - 1 Kg
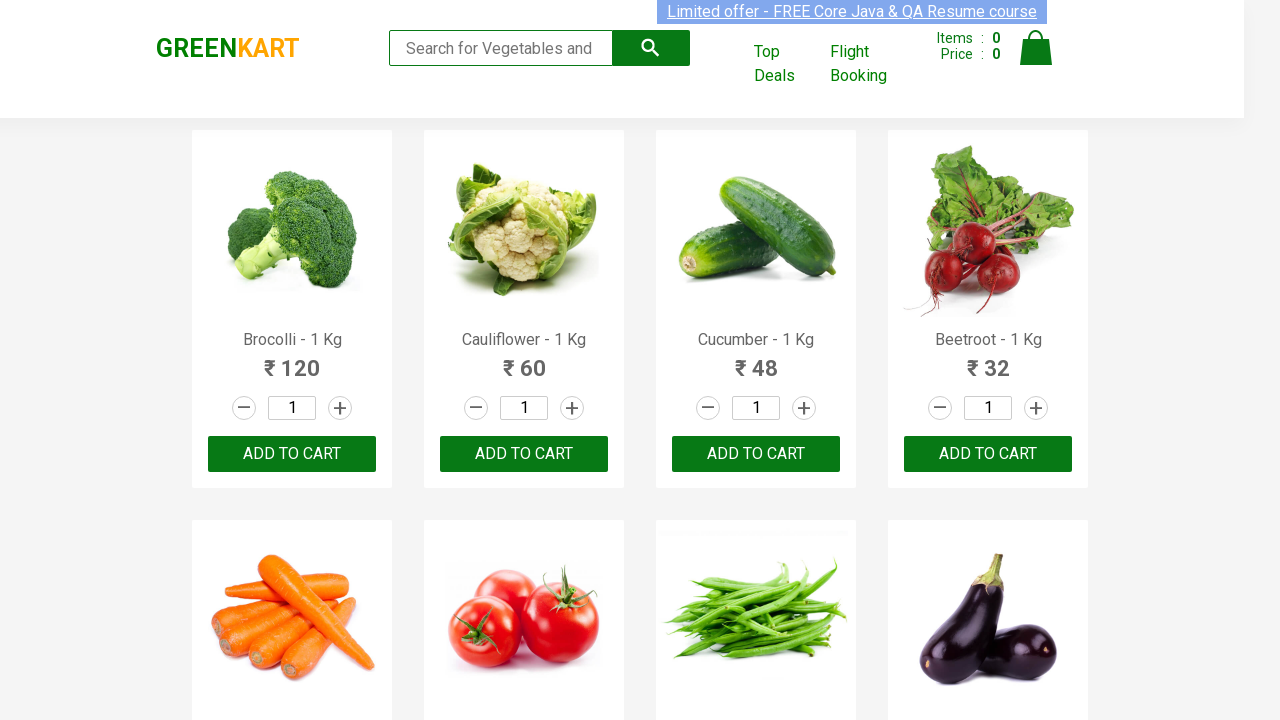

Clicked ADD TO CART button for product containing 'Cucumber' at index 2 at (756, 454) on xpath=//button[text()='ADD TO CART'] >> nth=2
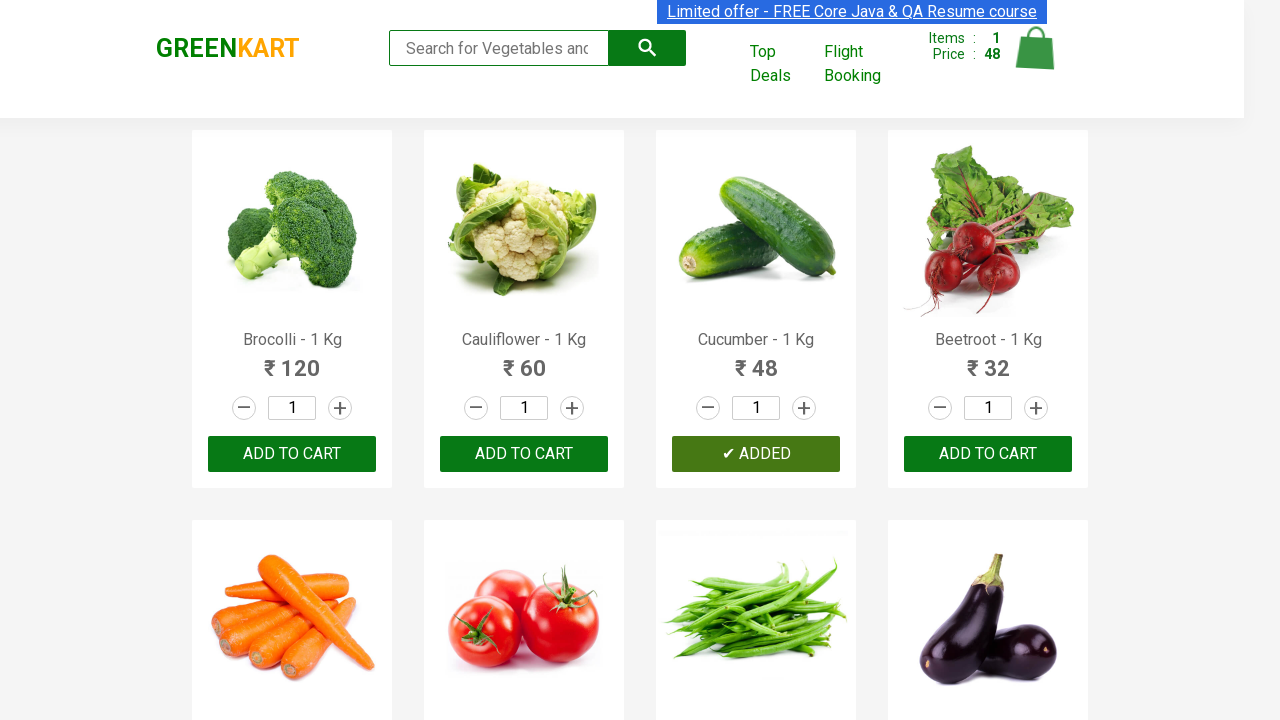

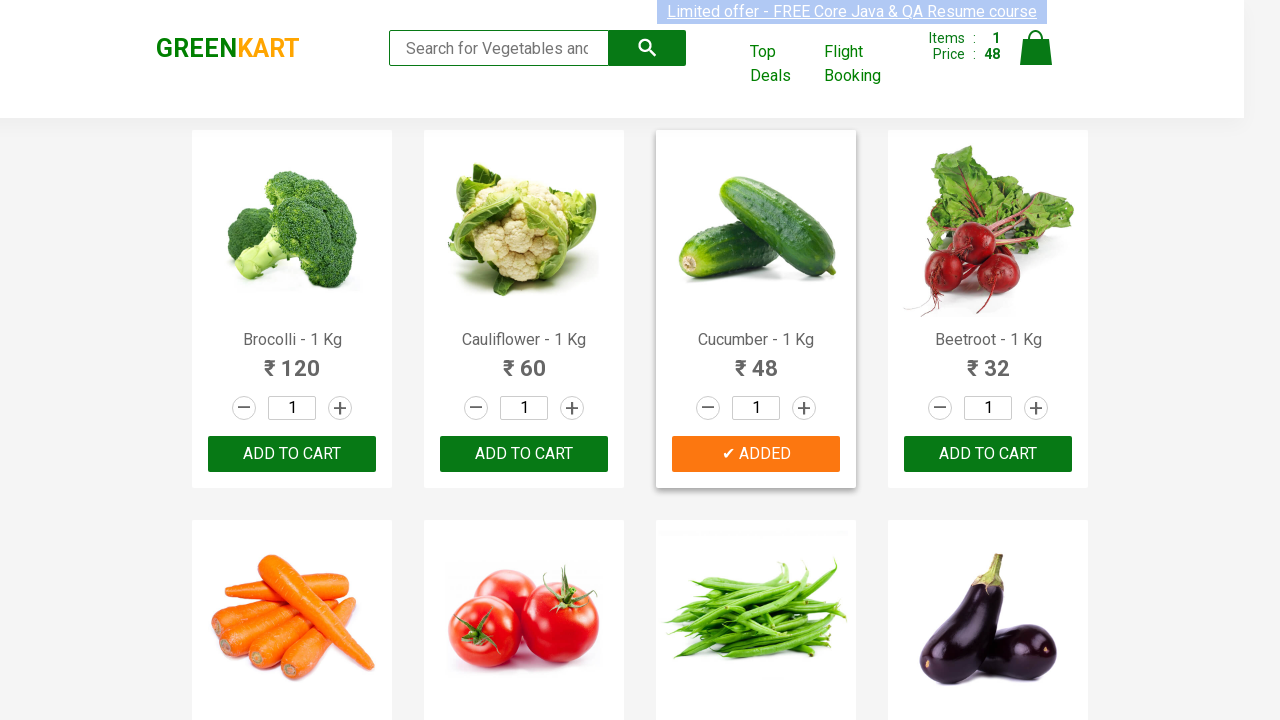